Tests various JavaScript alert interactions including accepting alerts, handling timed alerts, reading alert text, and dismissing prompts with input on the DemoQA alerts page.

Starting URL: https://demoqa.com/alerts

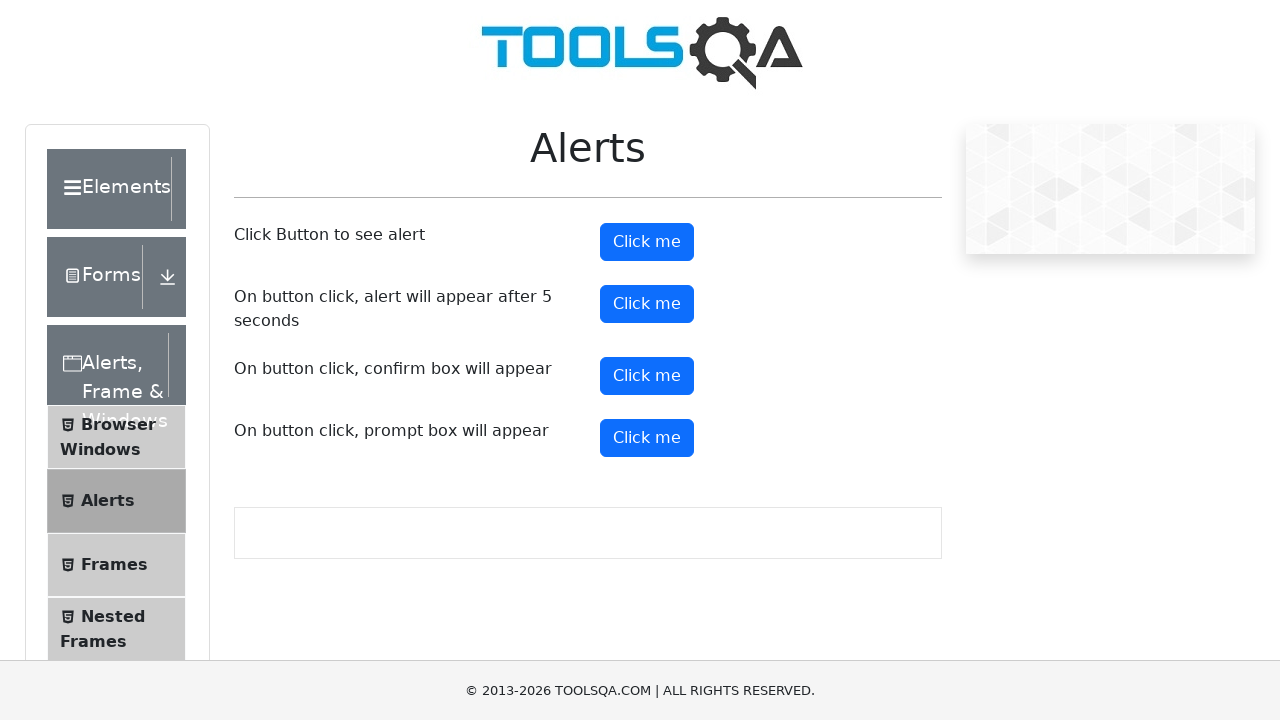

Clicked alert button to trigger simple alert at (647, 242) on #alertButton
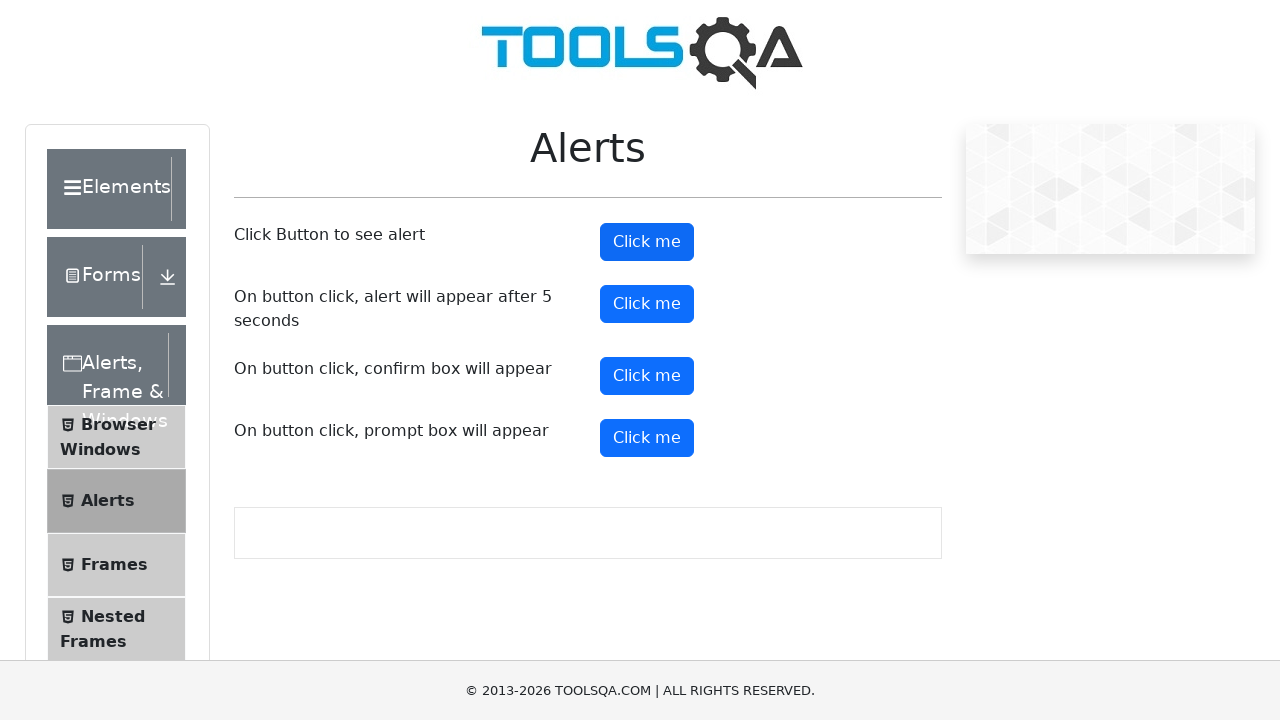

Waited for alert to appear
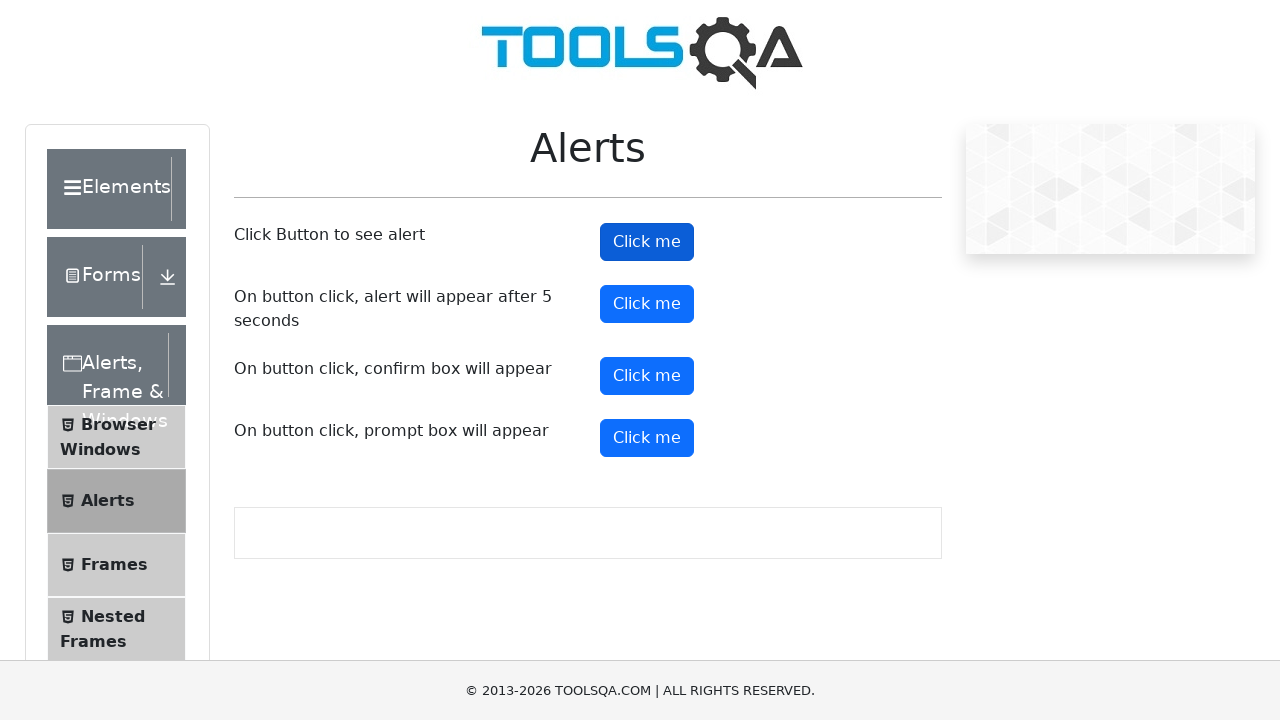

Located alert dialog element
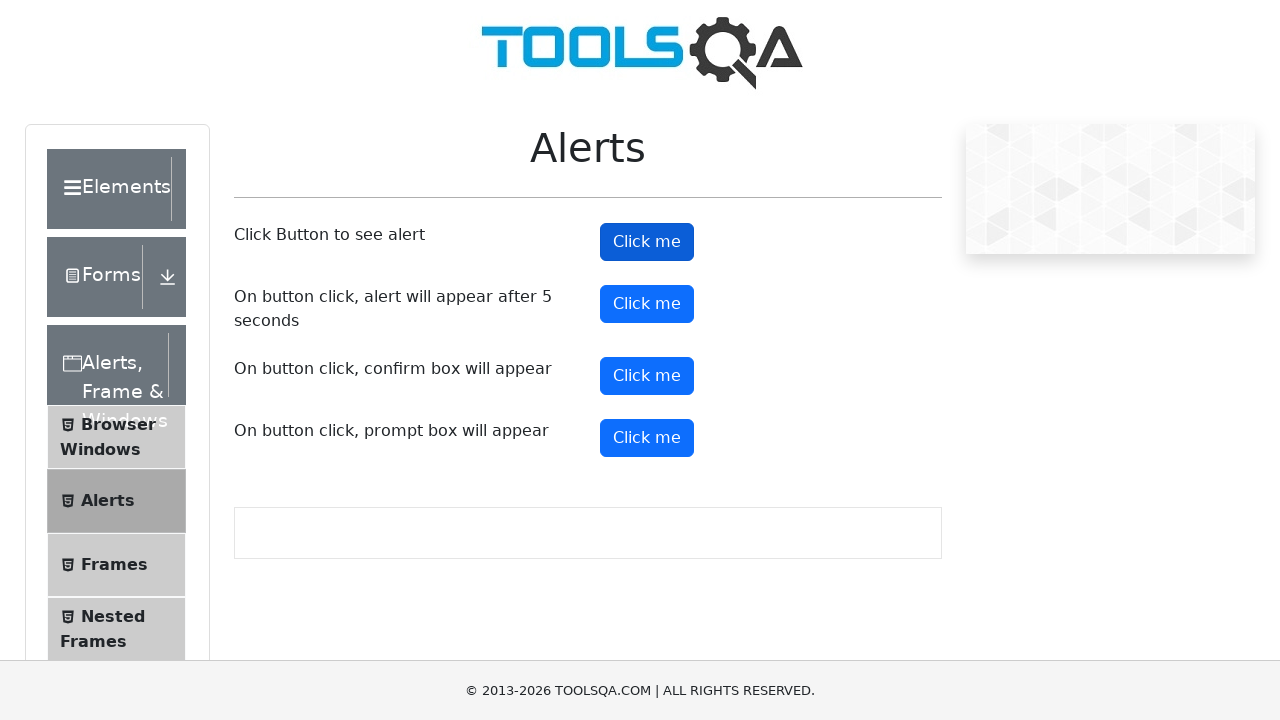

Set up dialog handler to accept alerts
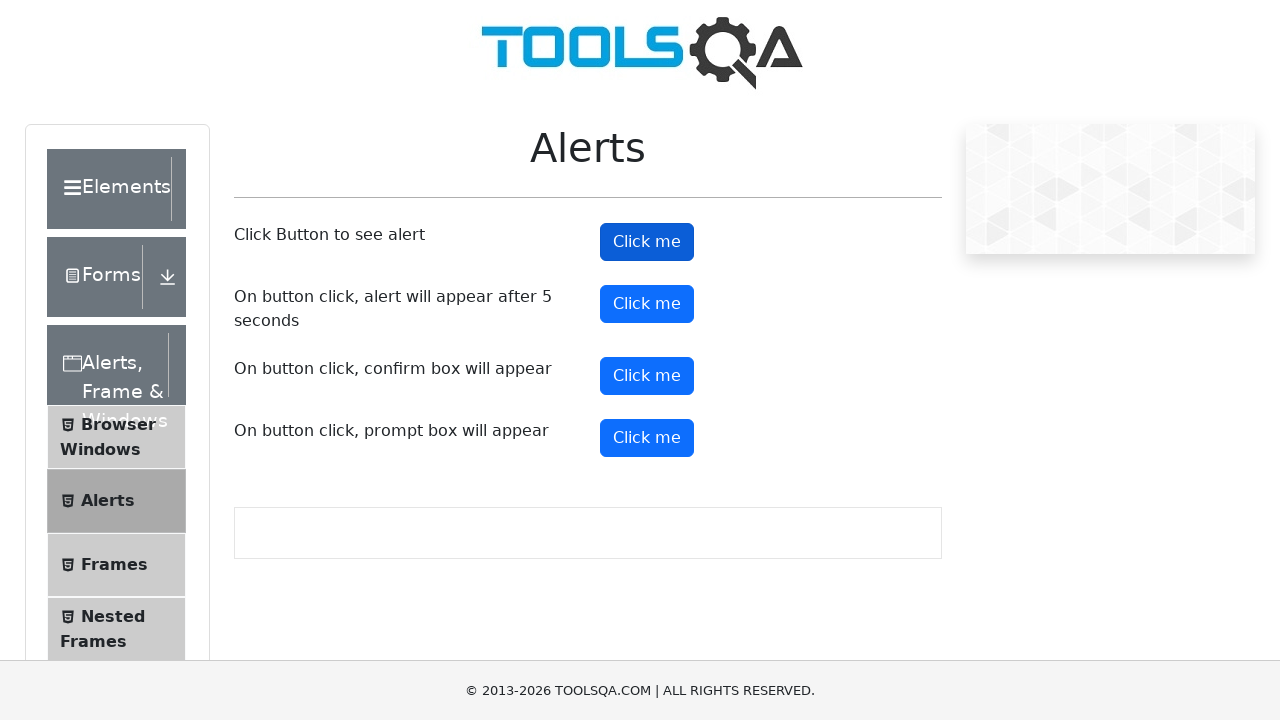

Clicked alert button again at (647, 242) on #alertButton
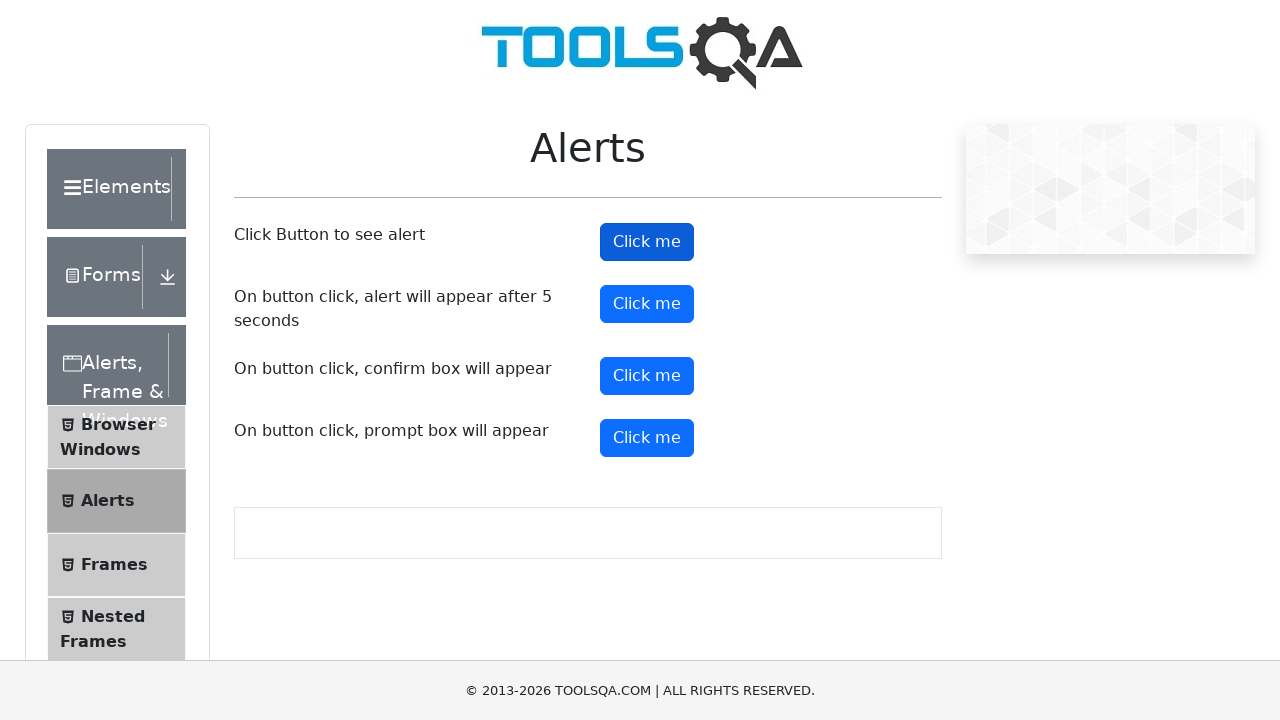

Waited for alert handling to complete
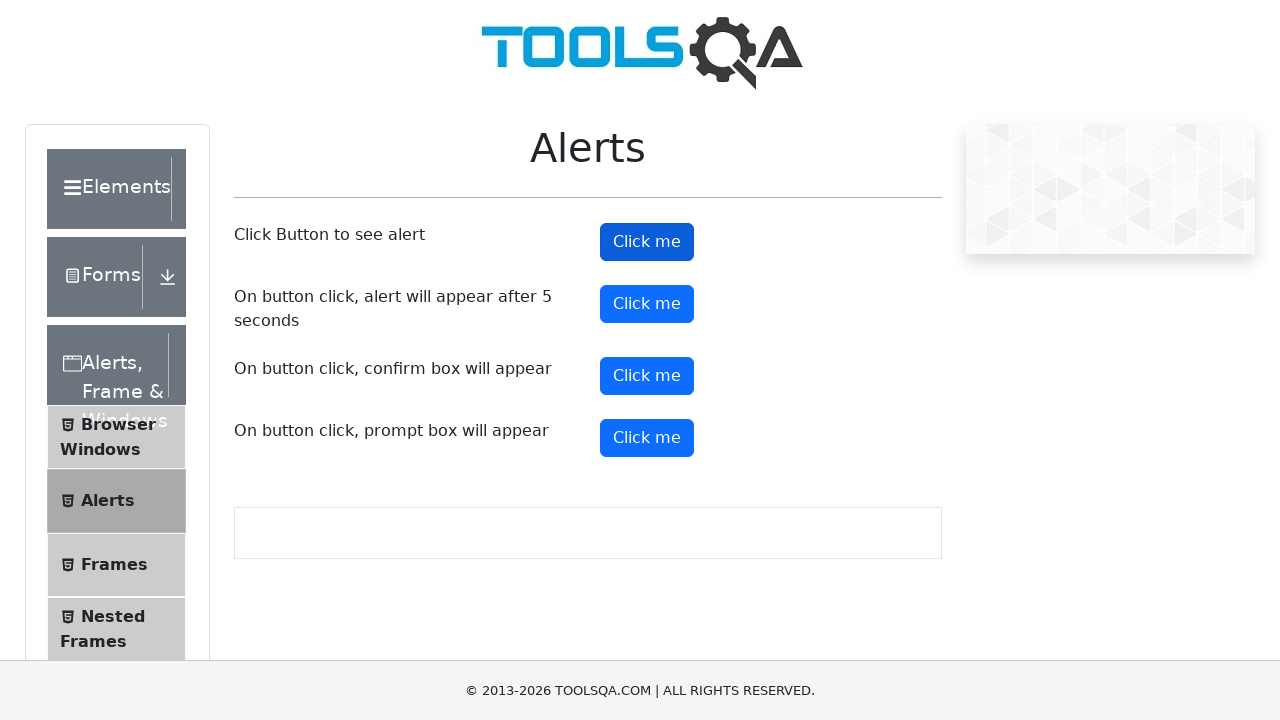

Set up one-time dialog handler for simple alert
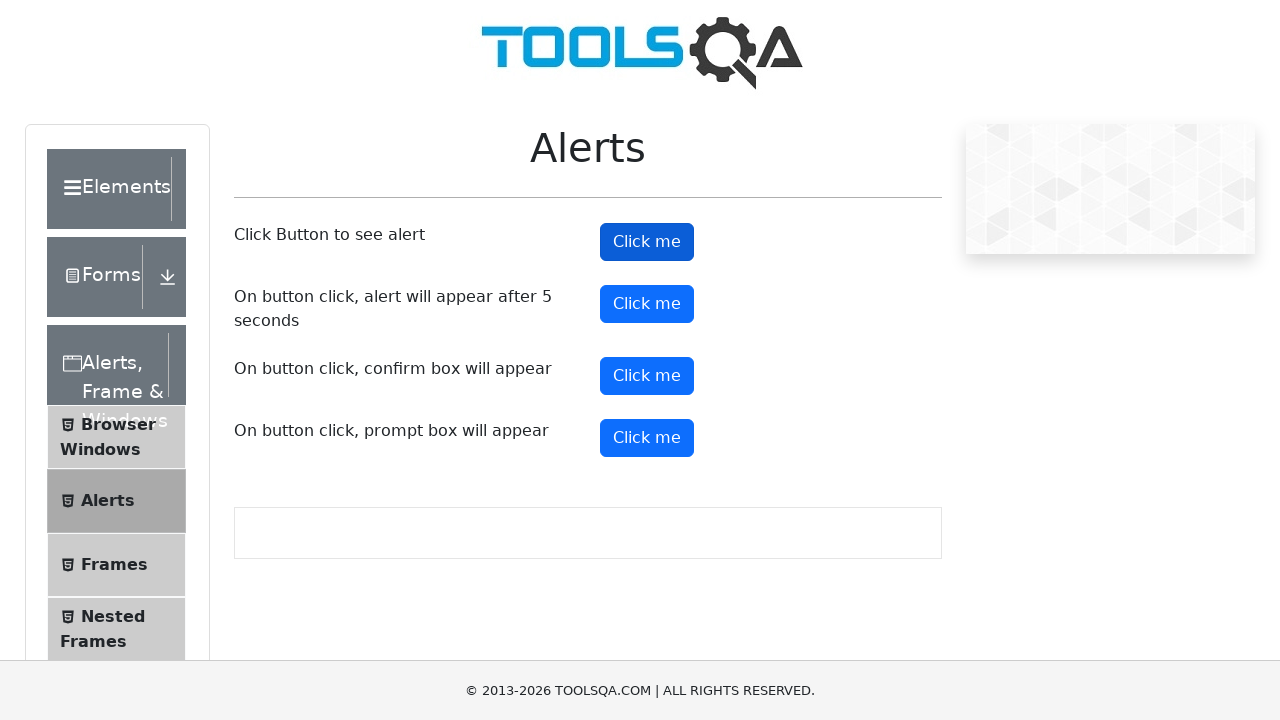

Clicked alert button to trigger simple alert at (647, 242) on #alertButton
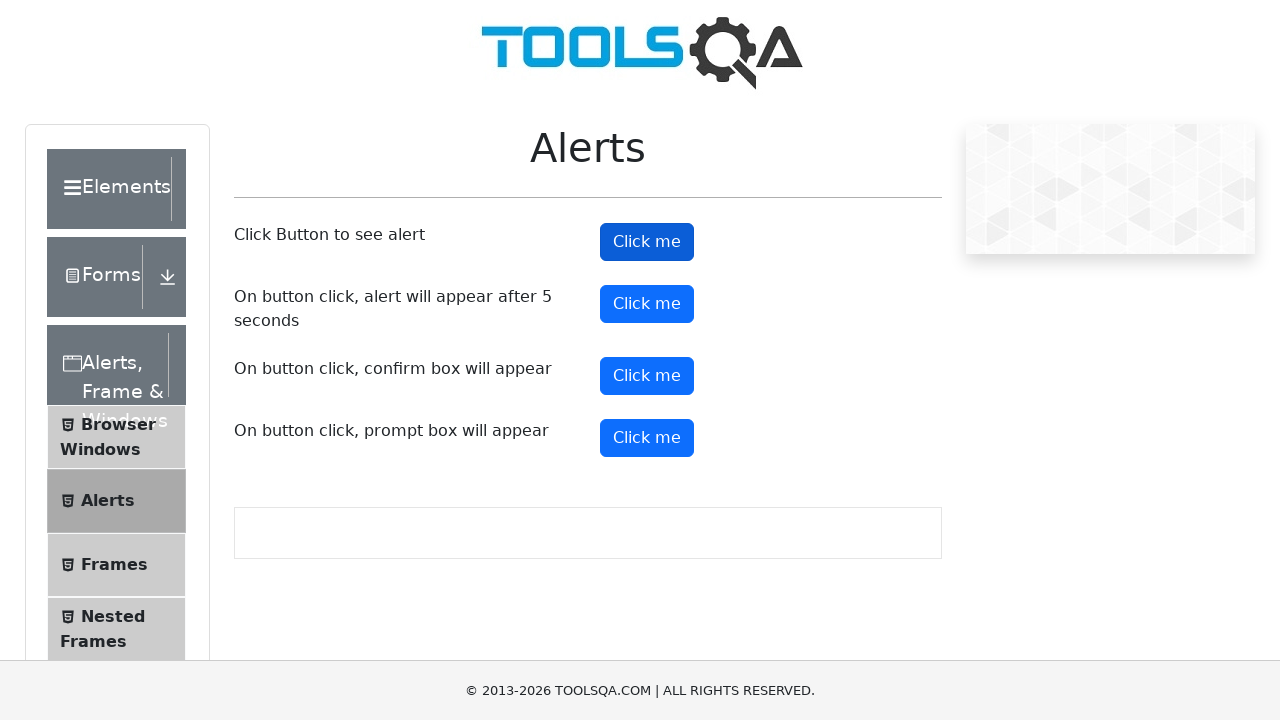

Waited for simple alert to be handled
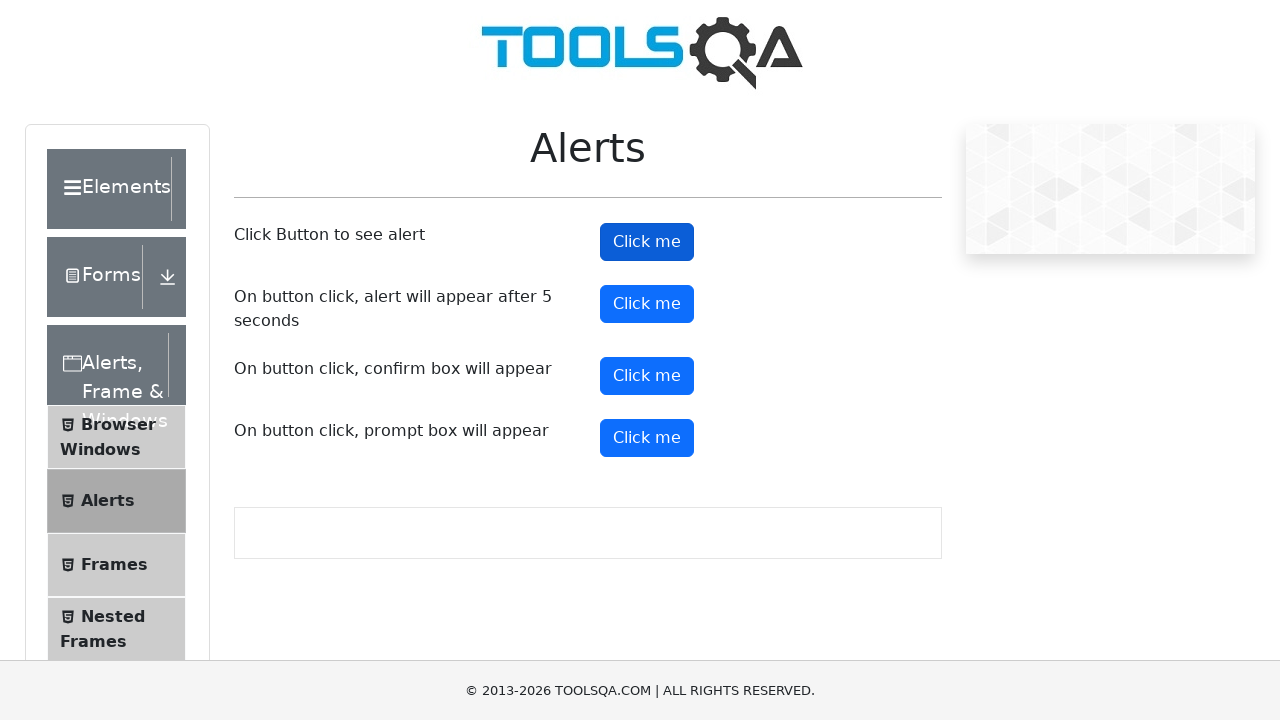

Set up one-time dialog handler for timed alert
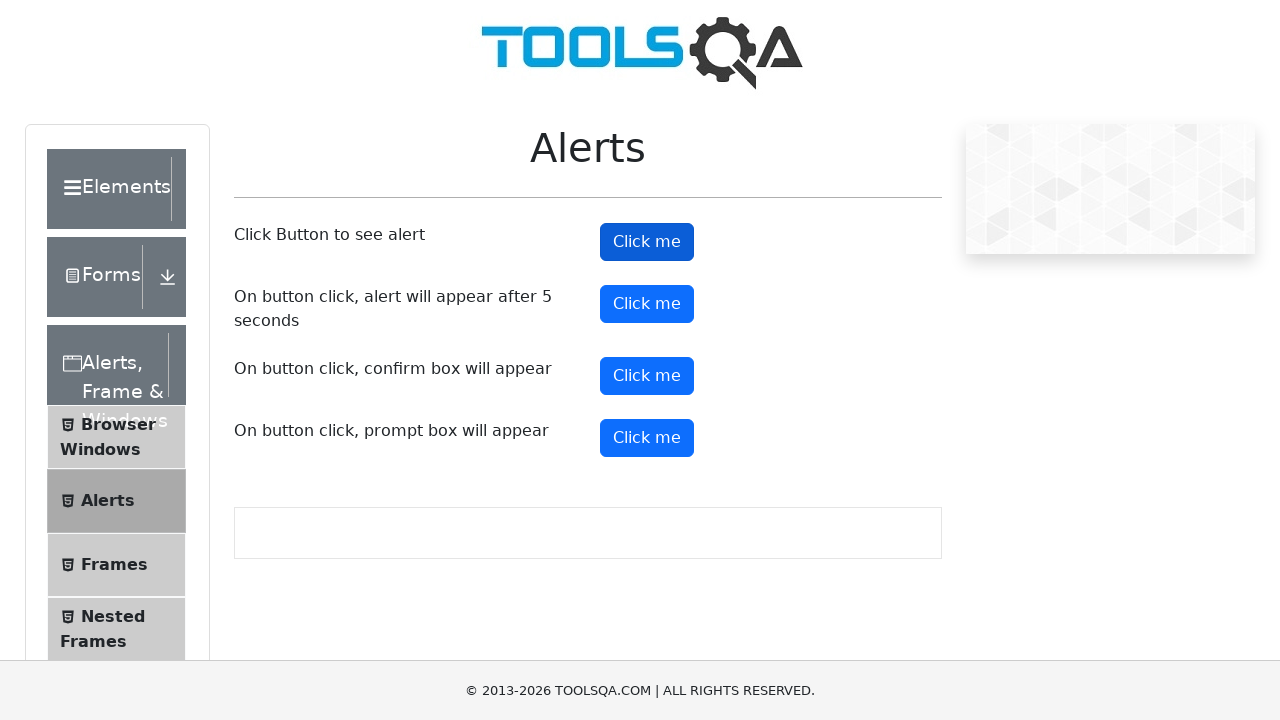

Clicked timed alert button at (647, 304) on #timerAlertButton
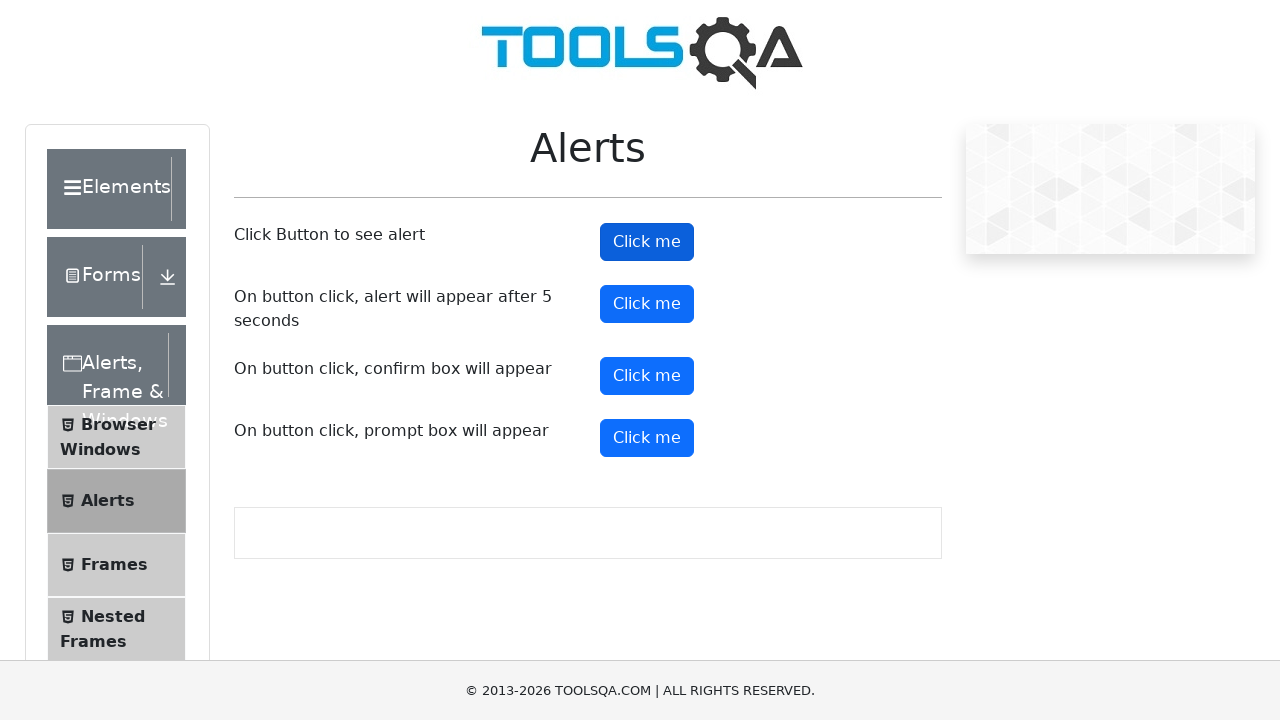

Waited for timed alert to appear and be handled
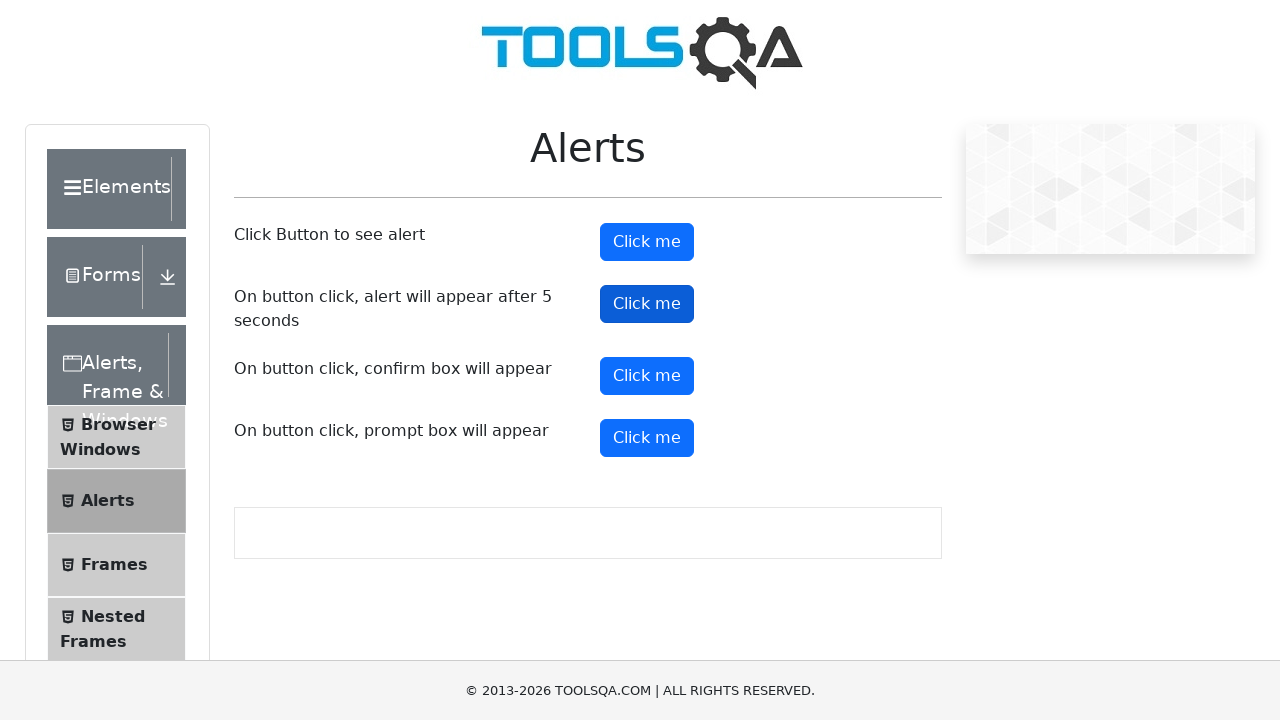

Set up one-time dialog handler for confirm alert
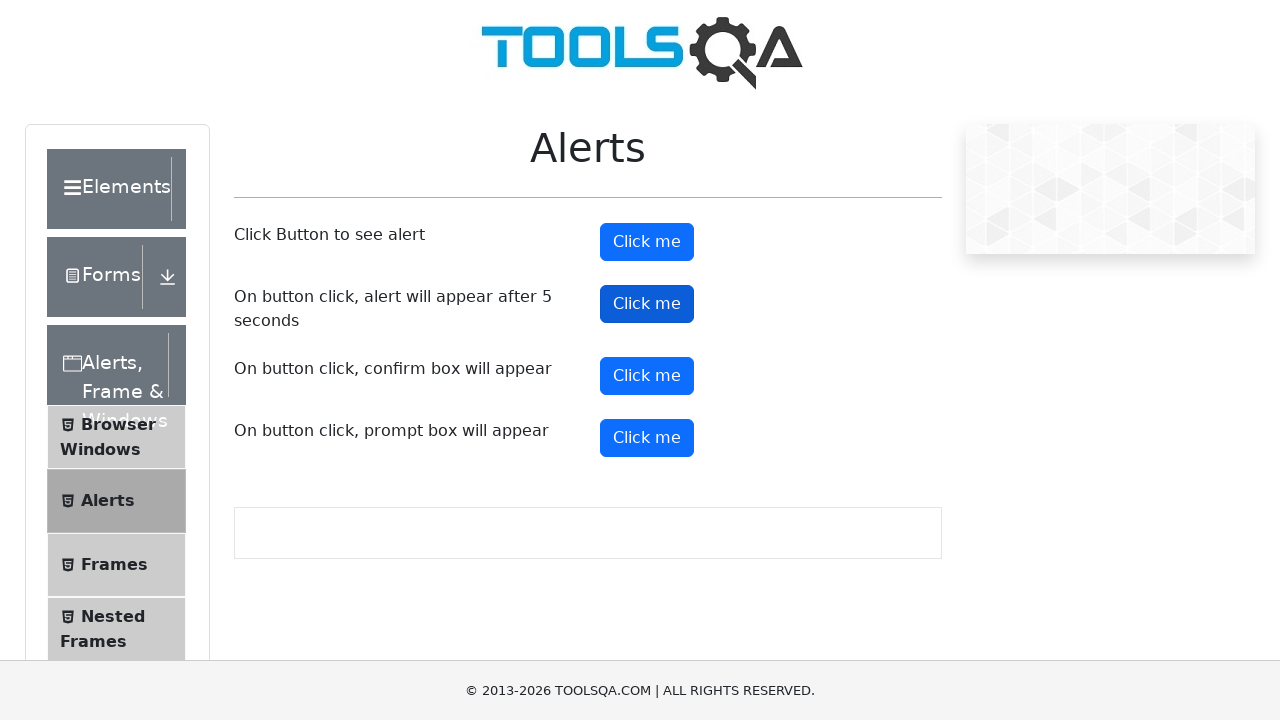

Clicked confirm button to trigger confirm alert at (647, 376) on #confirmButton
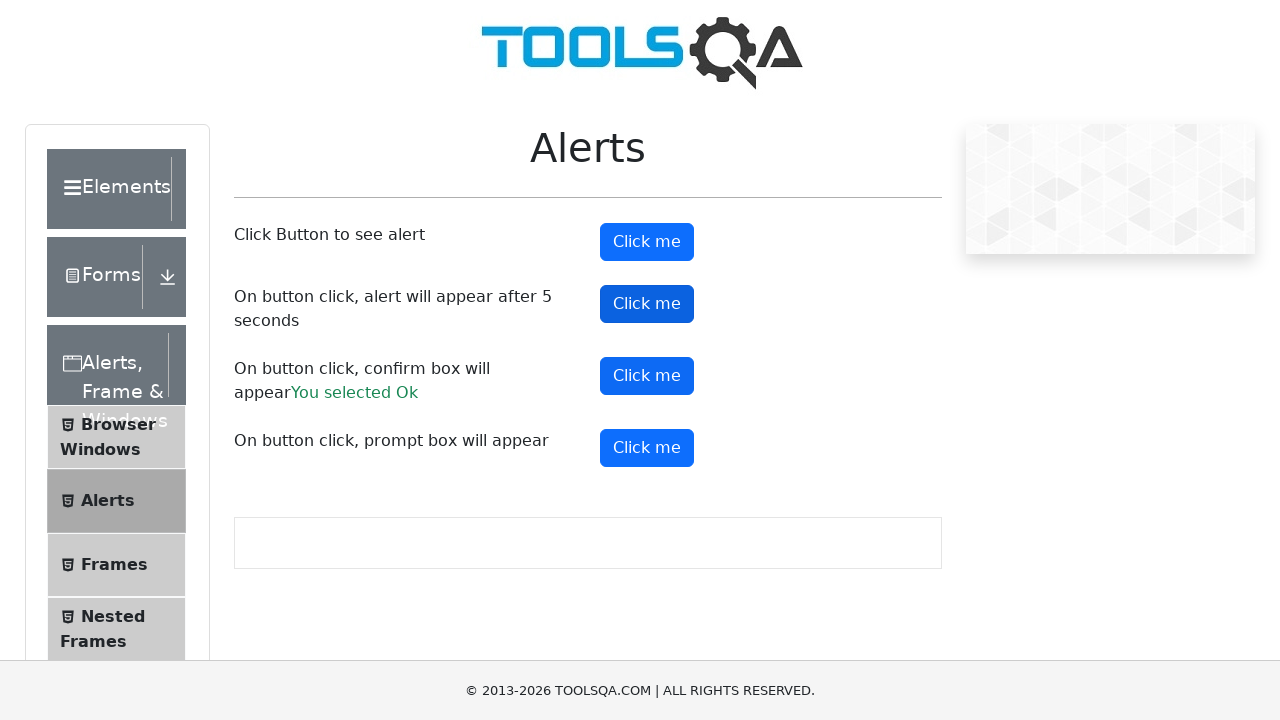

Waited for confirm alert to be accepted
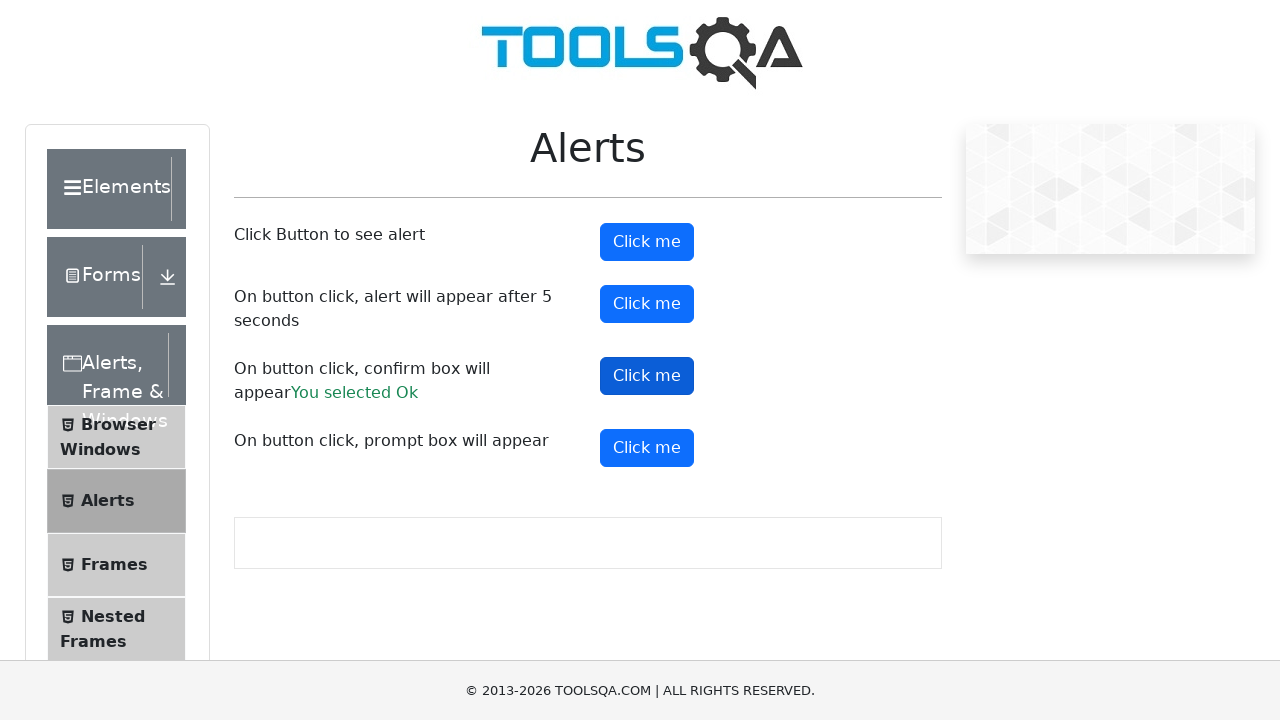

Set up one-time dialog handler for prompt alert
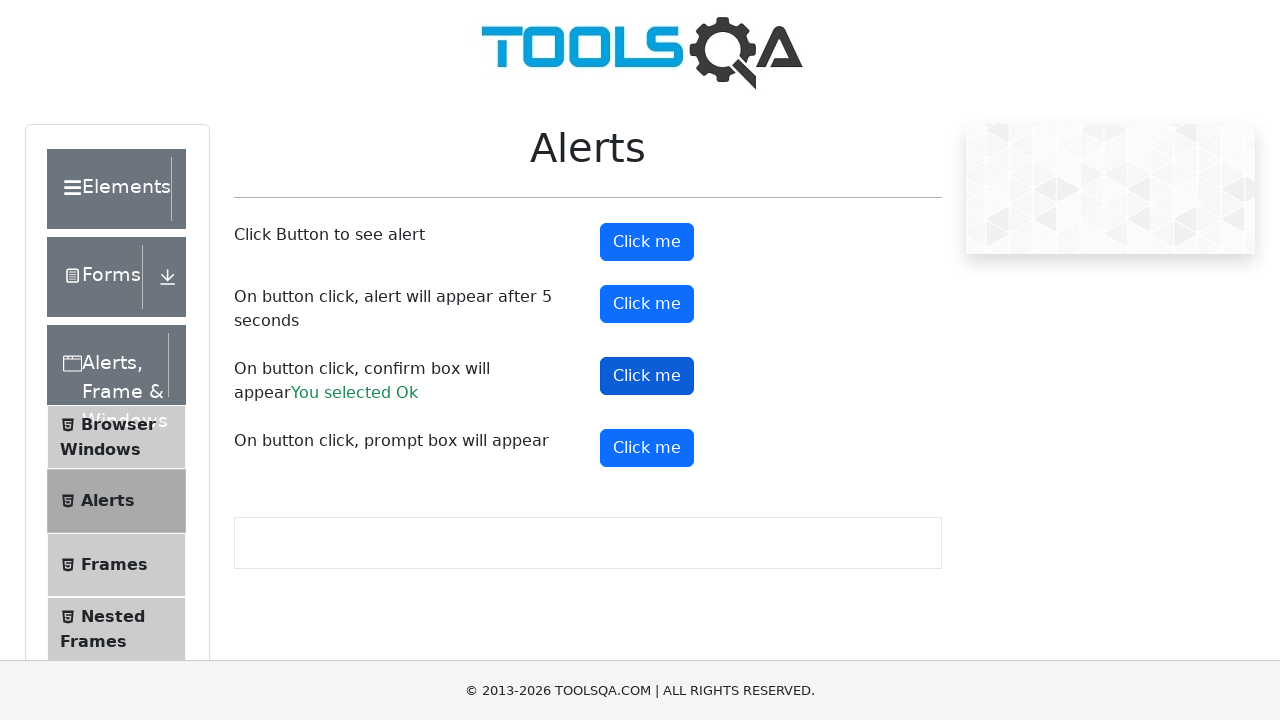

Clicked prompt button to trigger prompt alert at (647, 448) on #promtButton
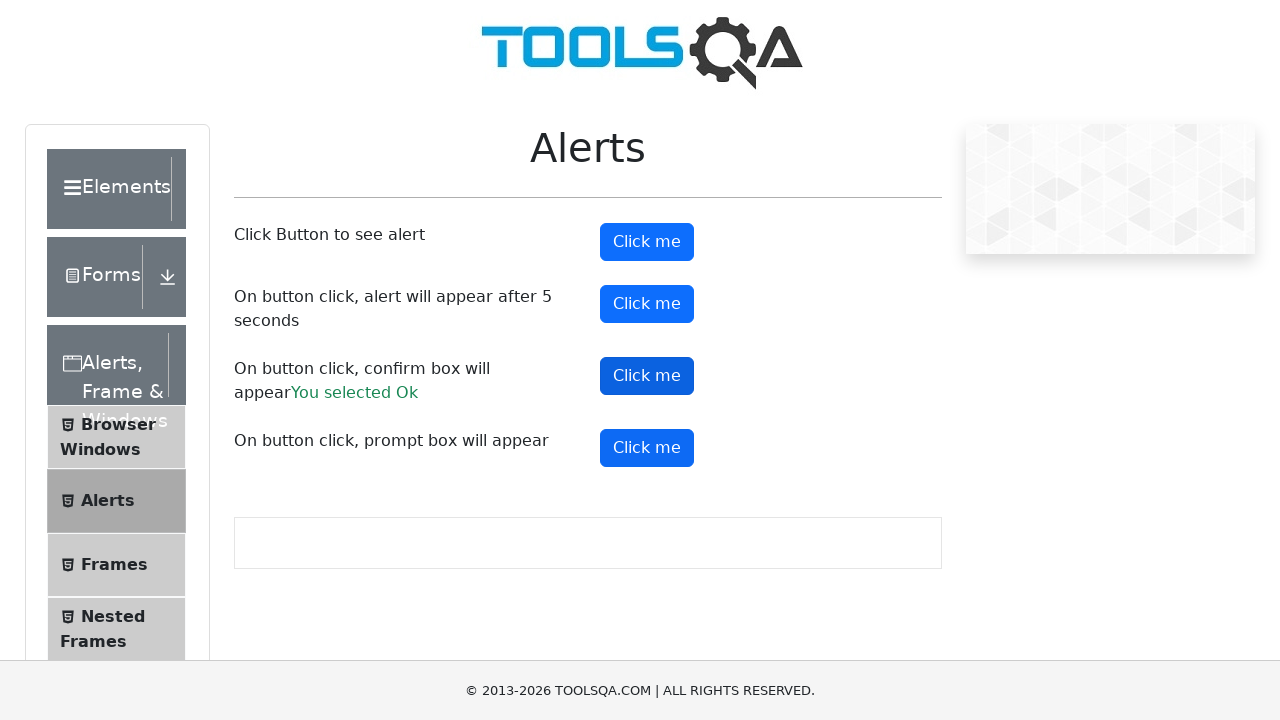

Waited for prompt alert to be dismissed
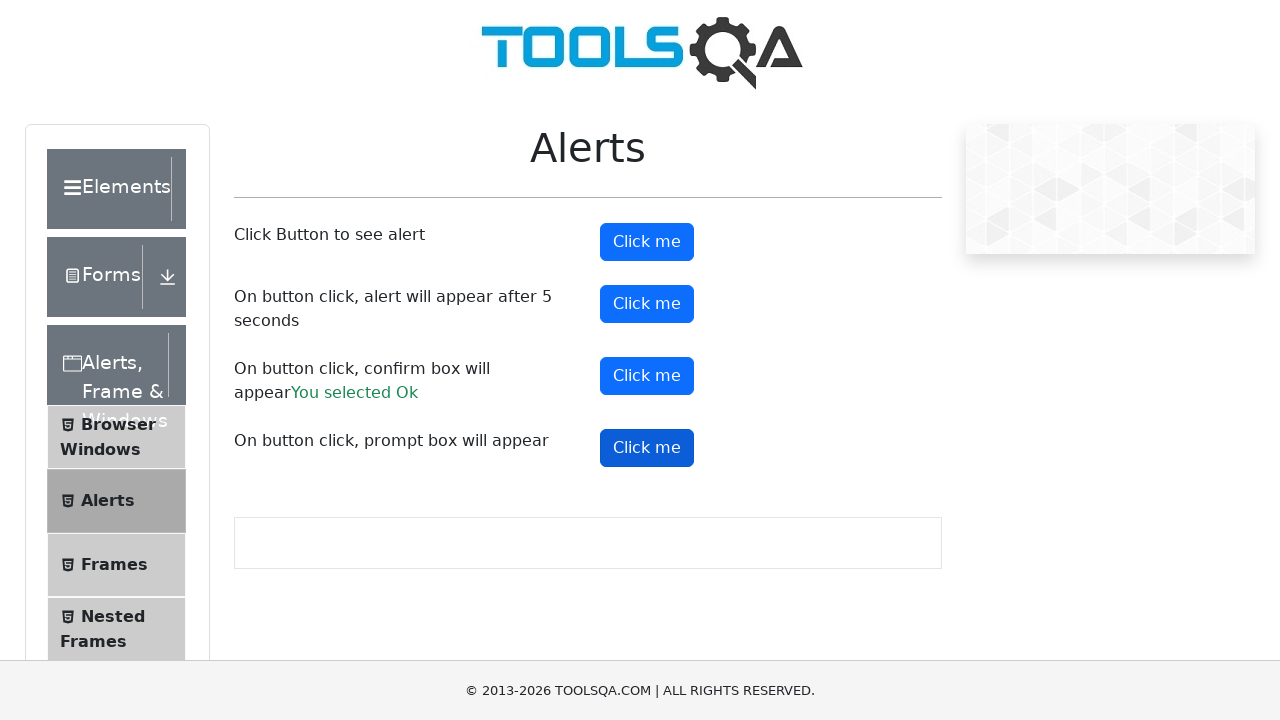

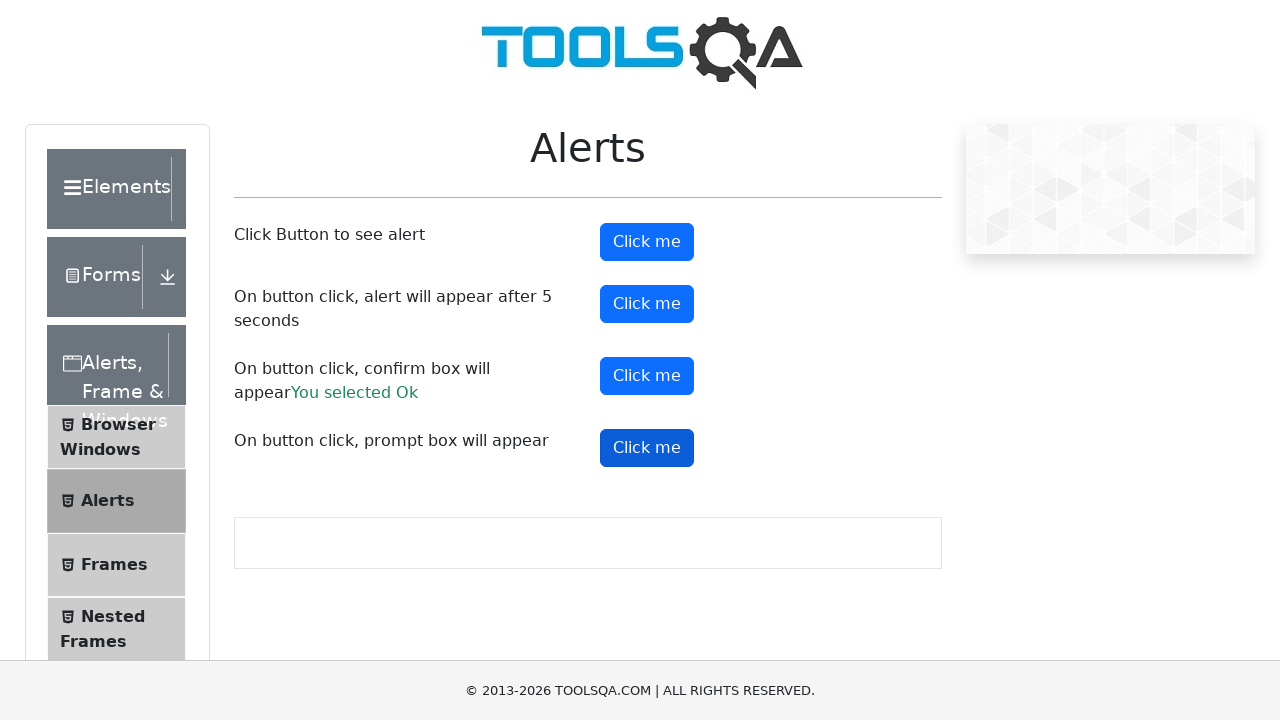